Tests that a "no results" message is displayed when search filters match nothing by searching for a non-existent term.

Starting URL: https://hedgehog.cloud/learn/catalog

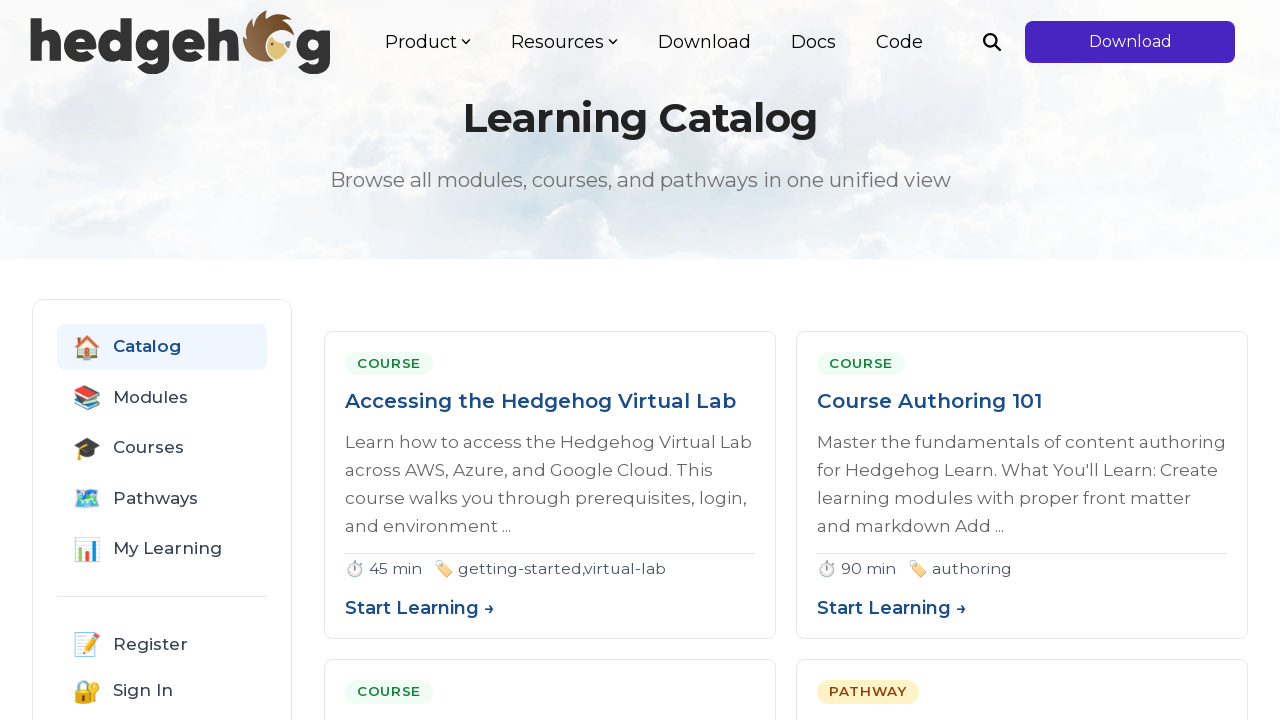

Waited for catalog grid to load
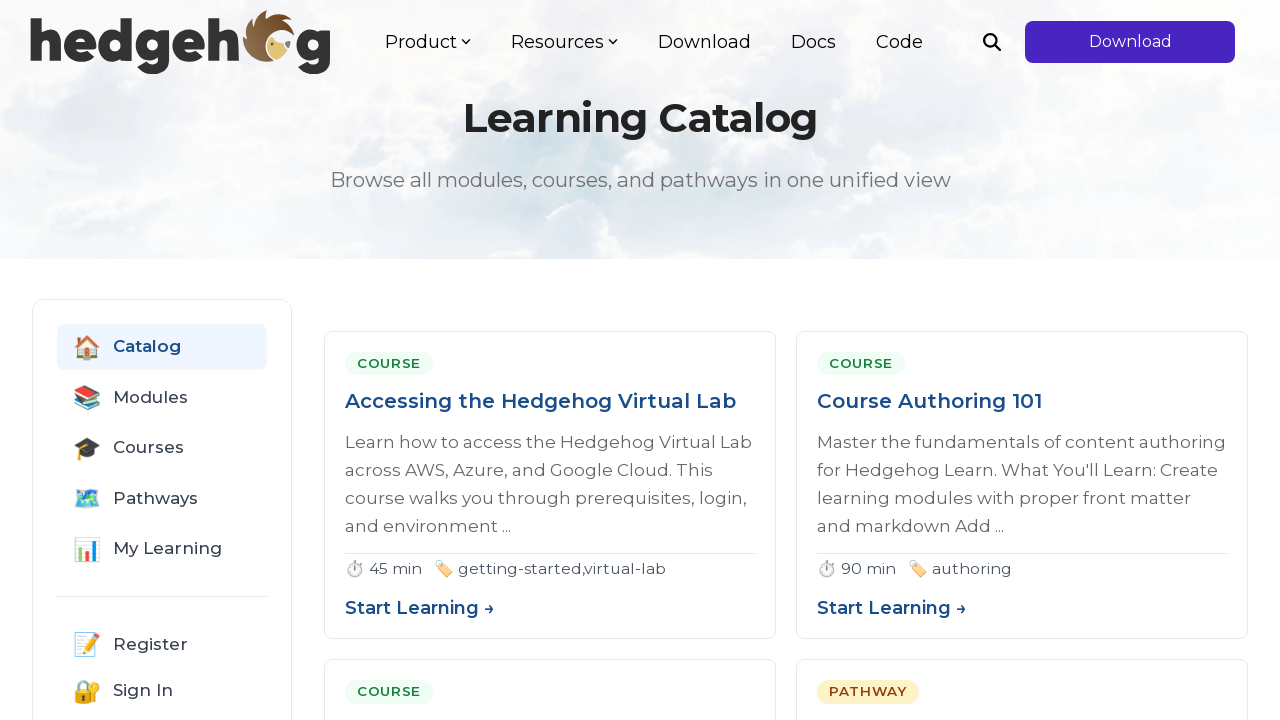

Located search input field
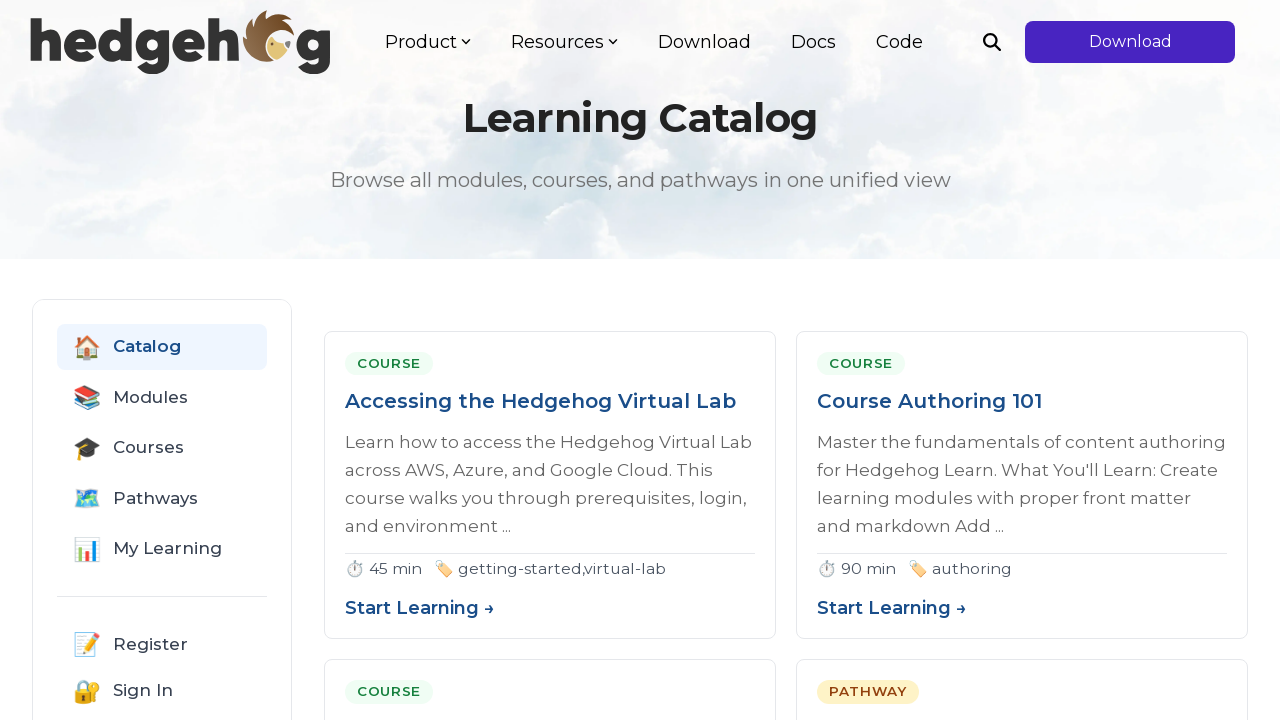

Filled search field with non-existent term 'xyzzynonexistentcontent123' on #filter-search
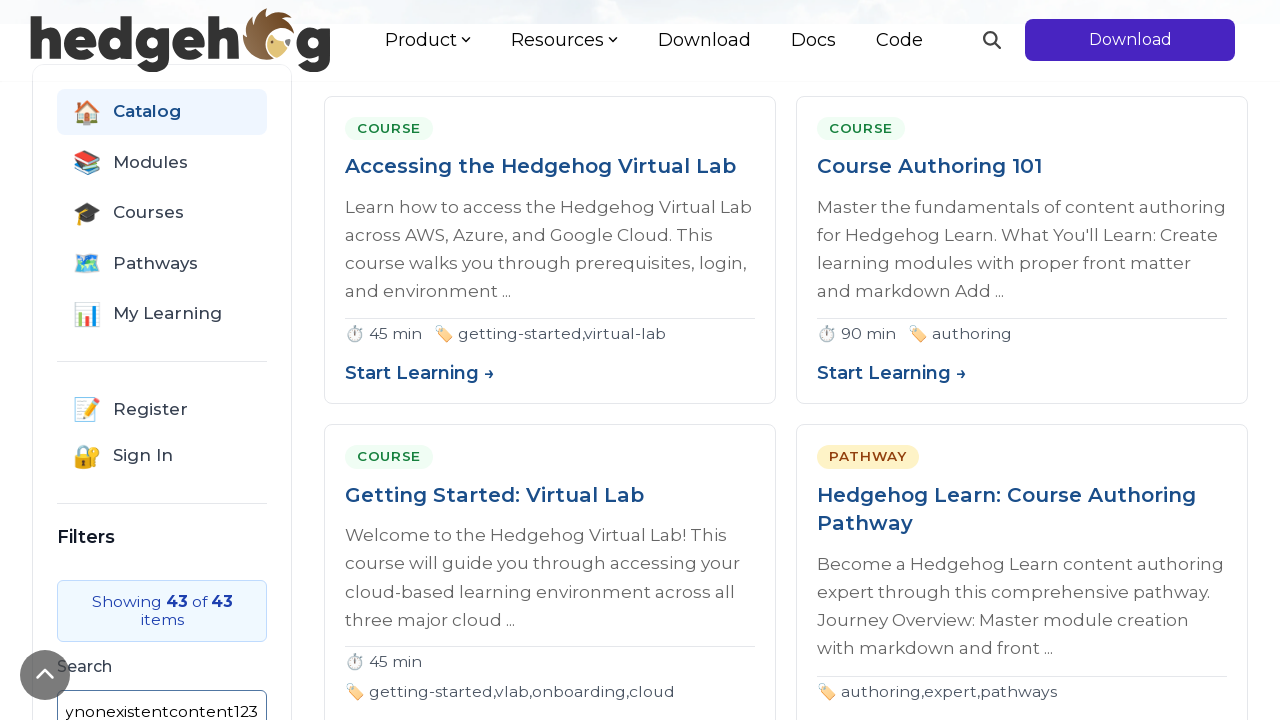

Waited 500ms for filters to apply
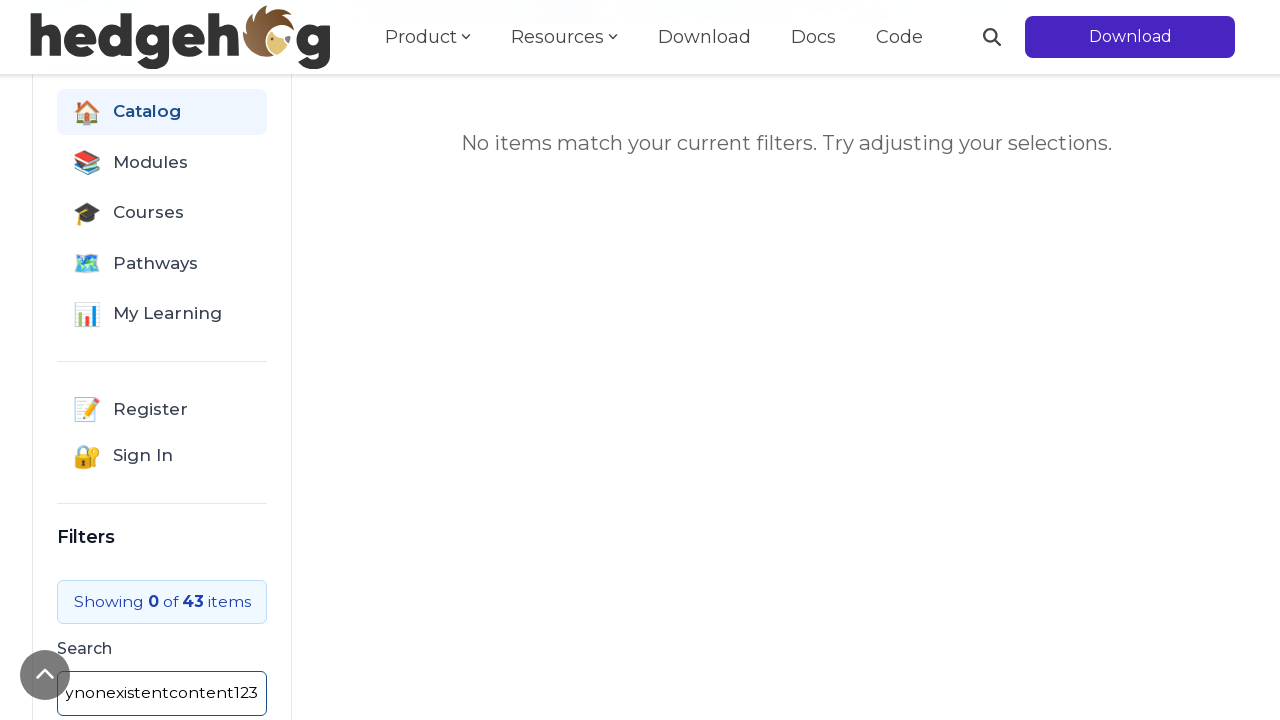

Located no results message element
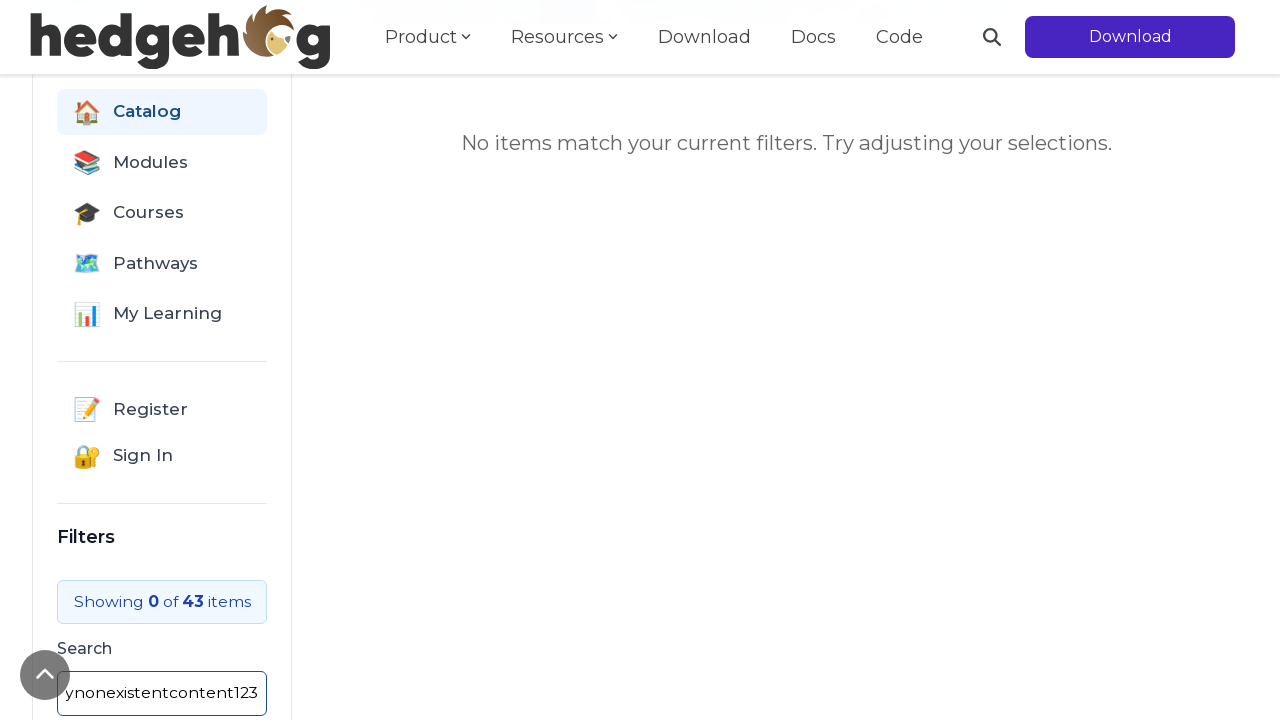

Verified no results message is visible
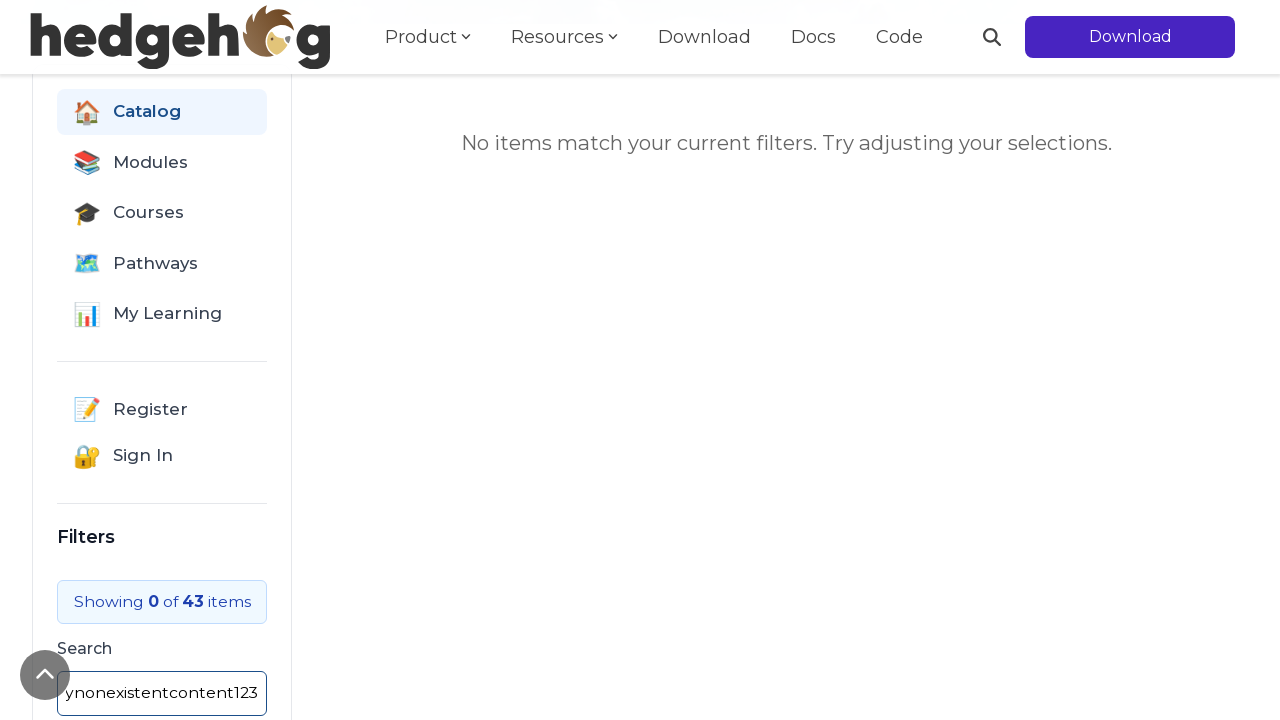

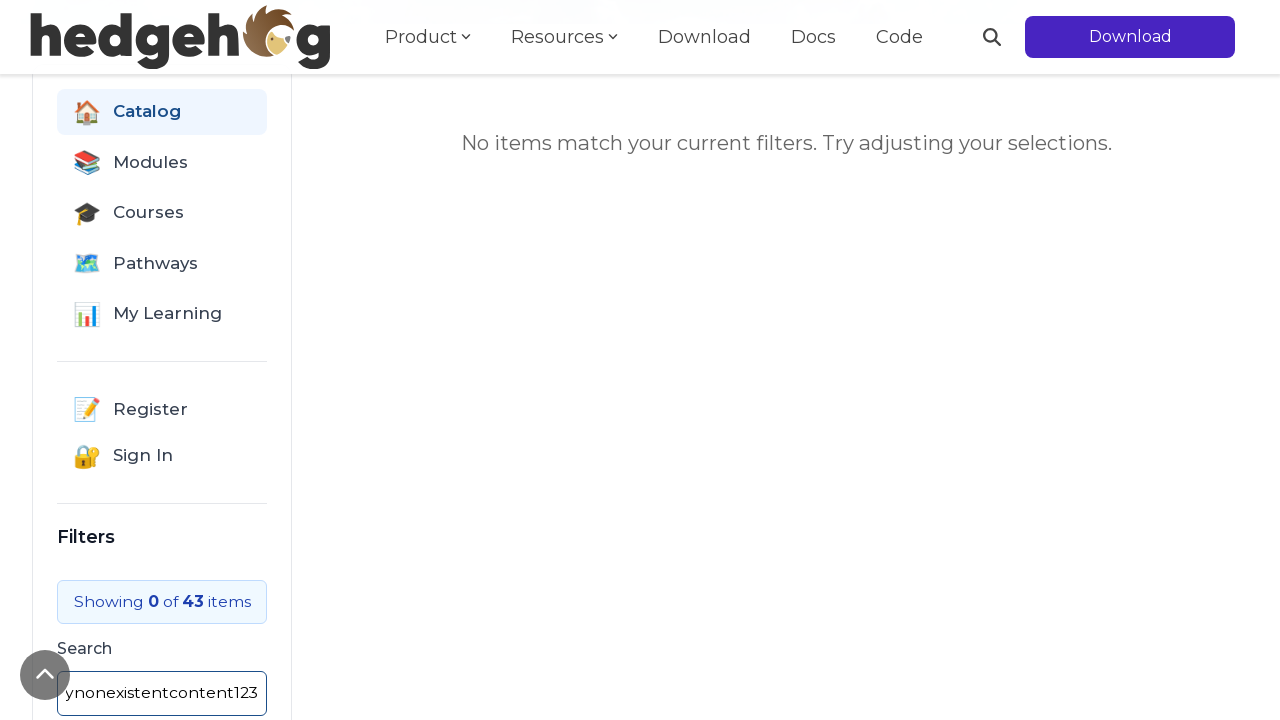